Tests QR code generator by entering text input into the generator field to create a QR code

Starting URL: https://qrgenerator.technologychannel.org/

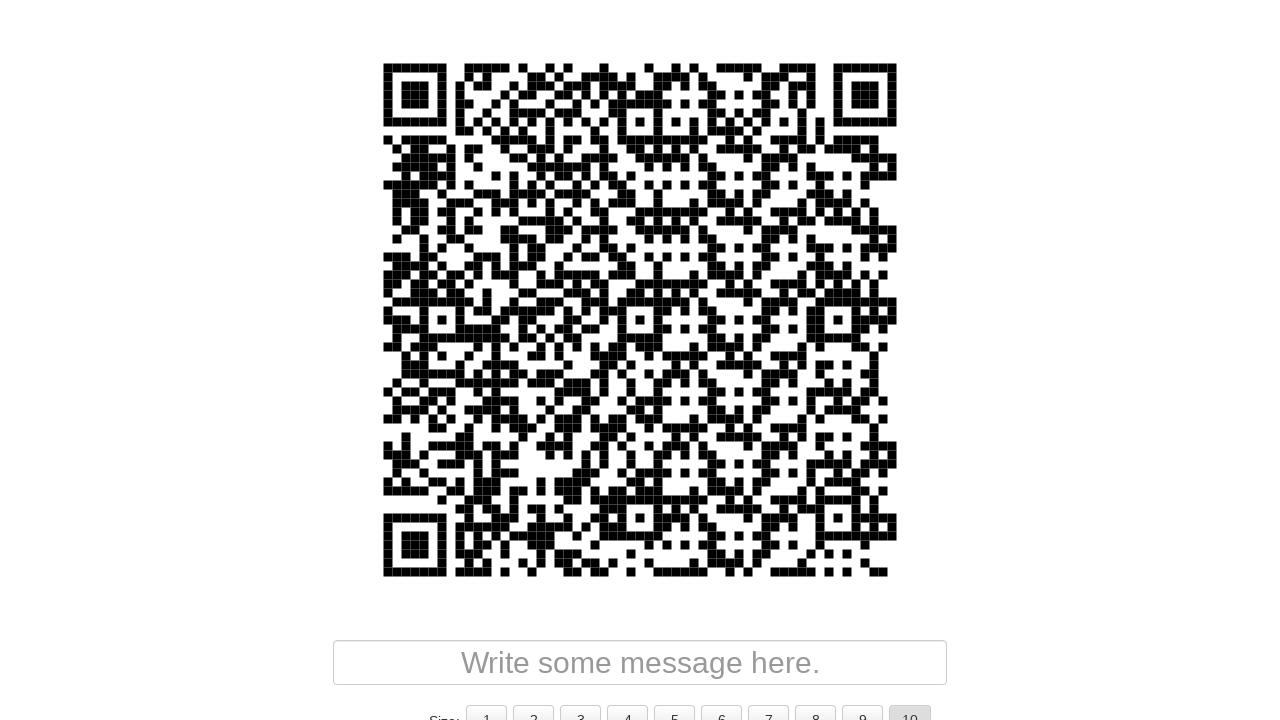

Filled QR code generator input field with 'Learning Selenium' on input#input
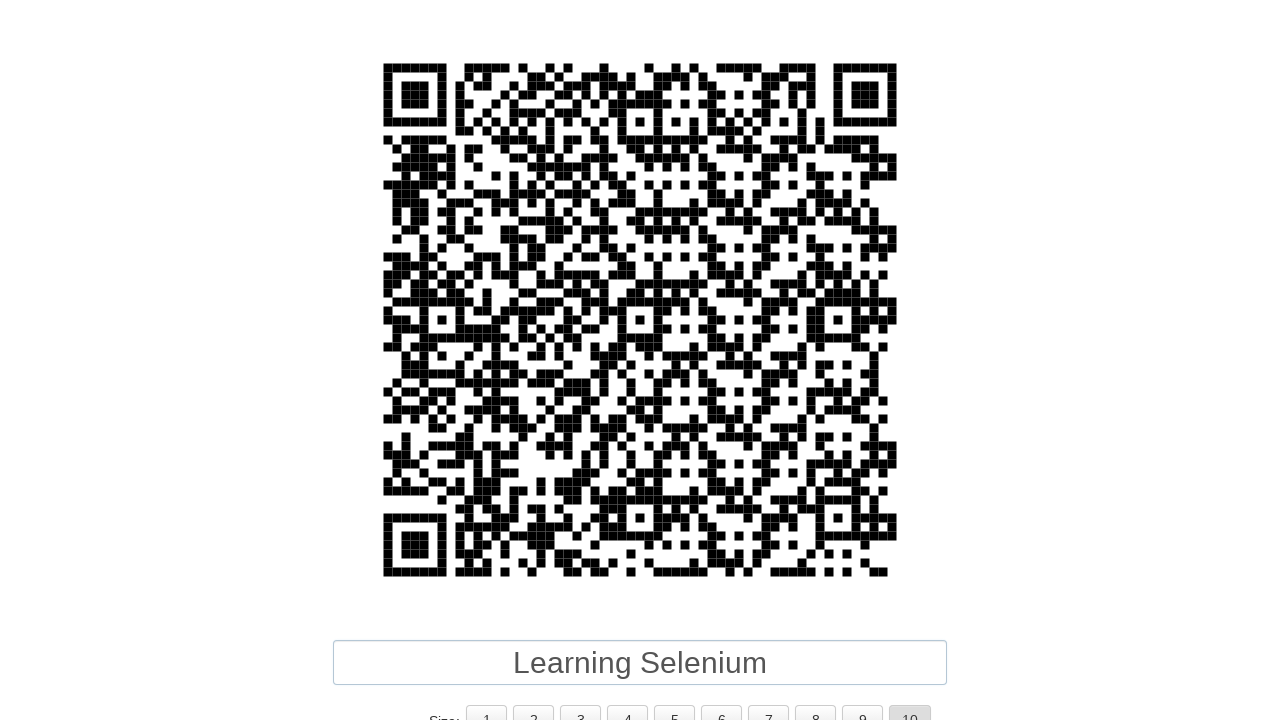

Waited 2 seconds for QR code generation to complete
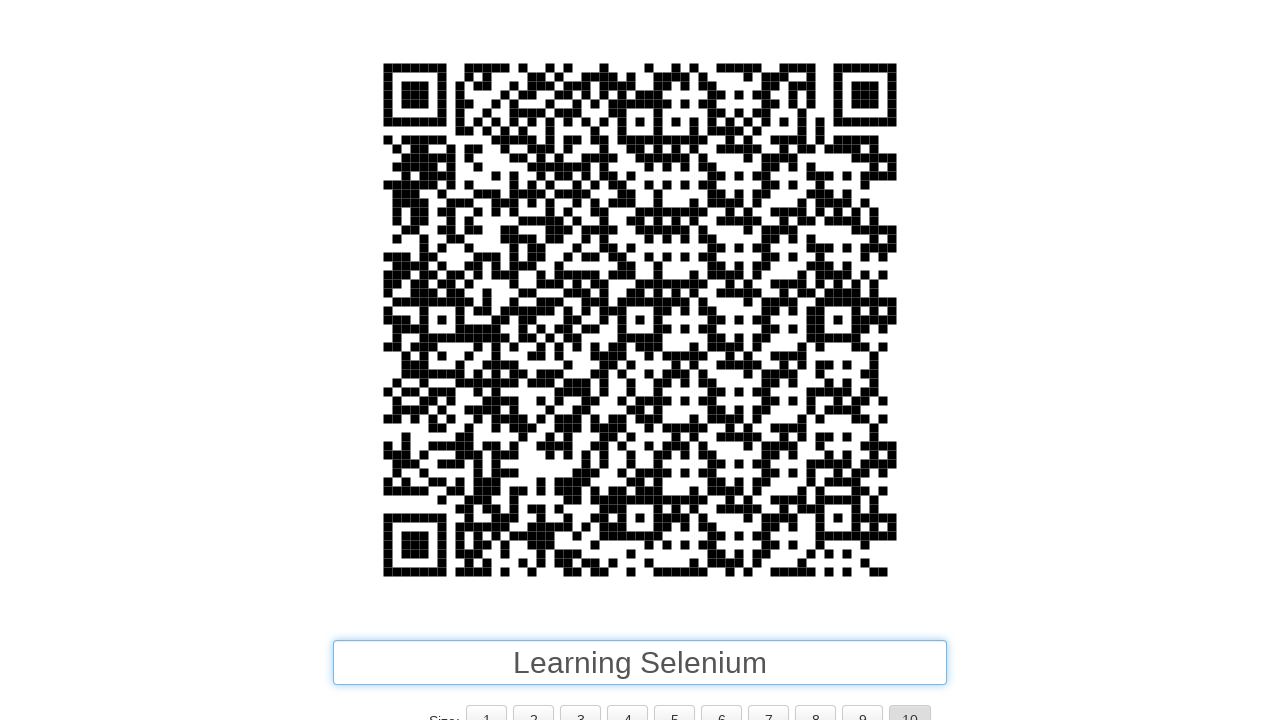

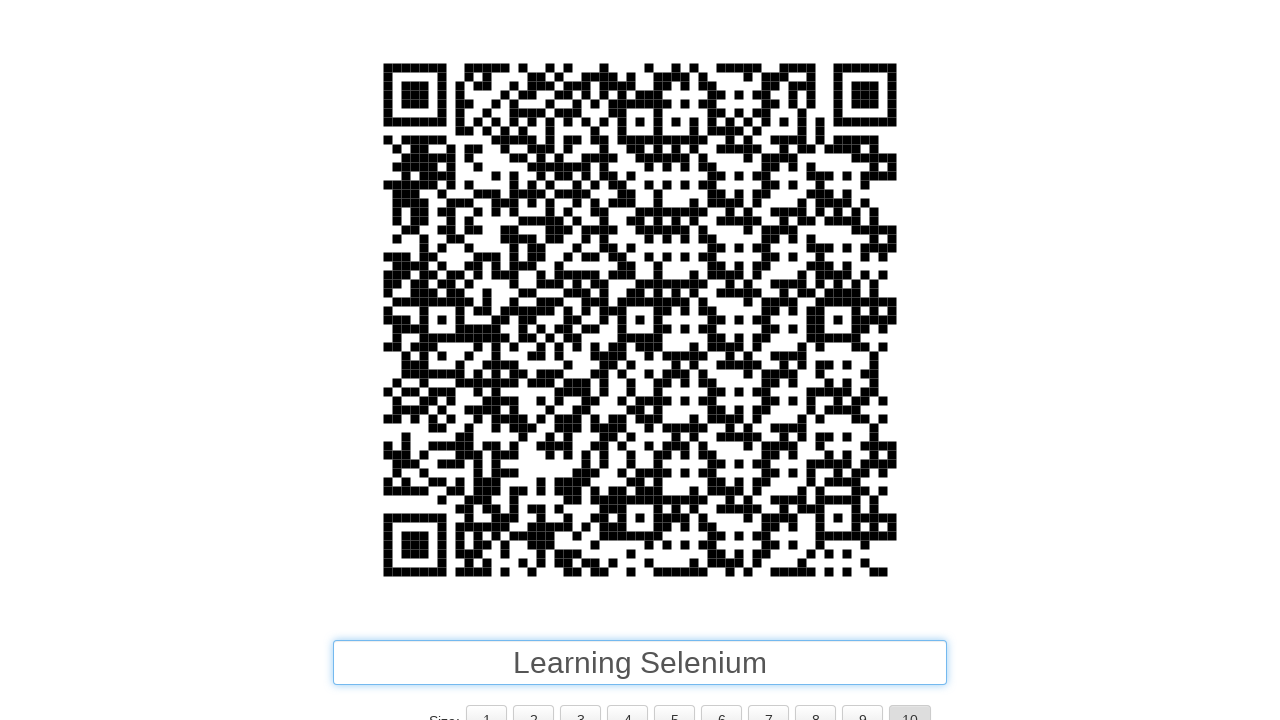